Tests button click functionality by clicking on a buttons menu item and then clicking a dynamic button to verify the message appears

Starting URL: https://demoqa.com/elements

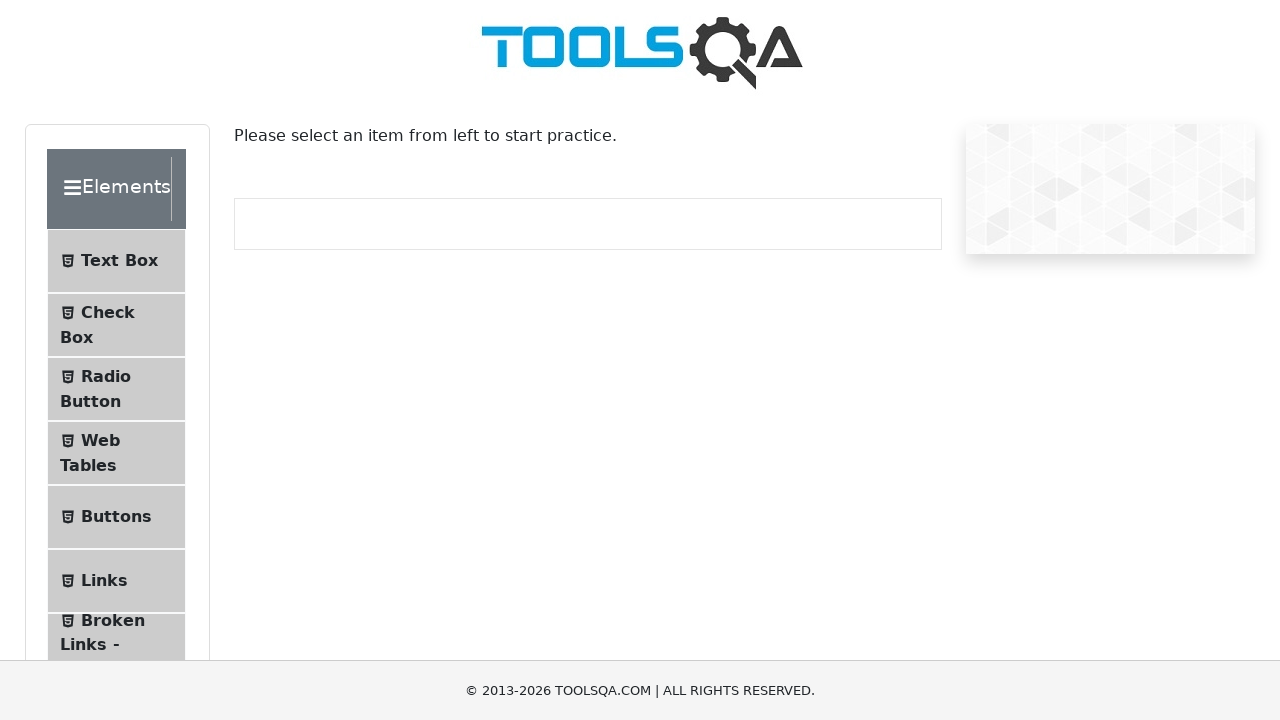

Clicked on the Buttons menu item at (116, 517) on xpath=//*[@id='item-4']
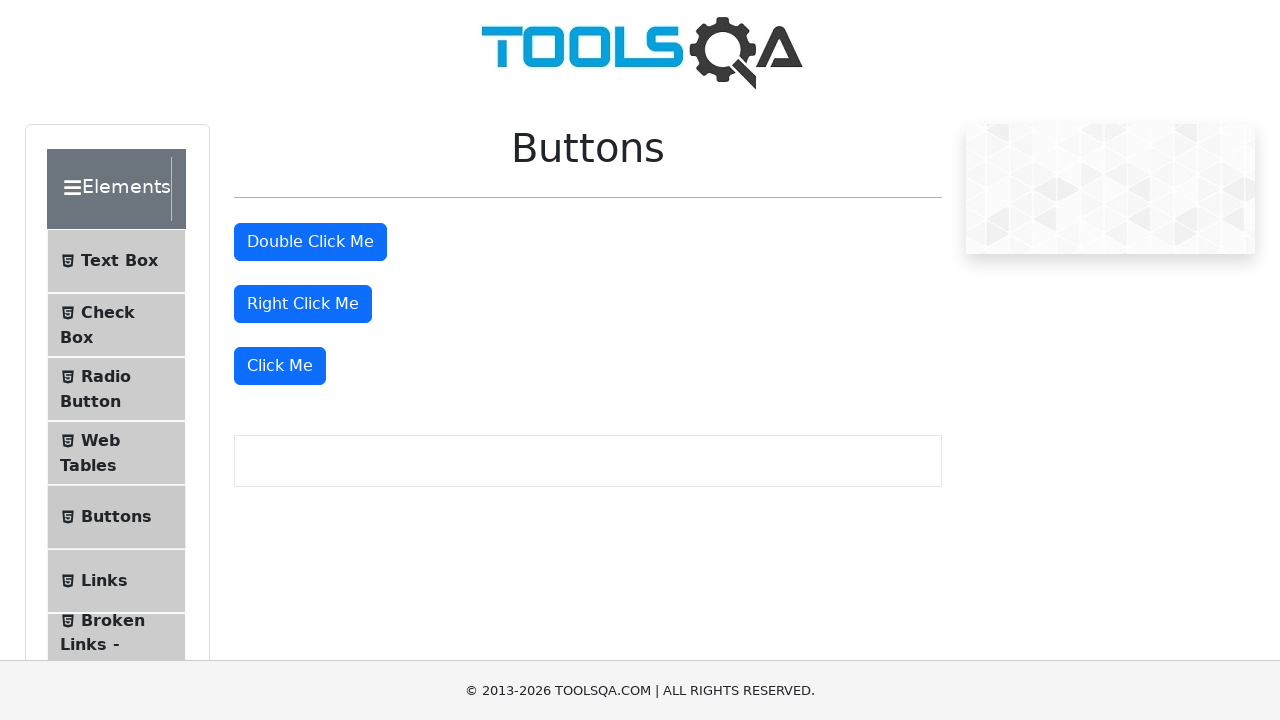

Clicked the 'Click Me' button at (280, 366) on xpath=//button[starts-with(text(), 'Click')]
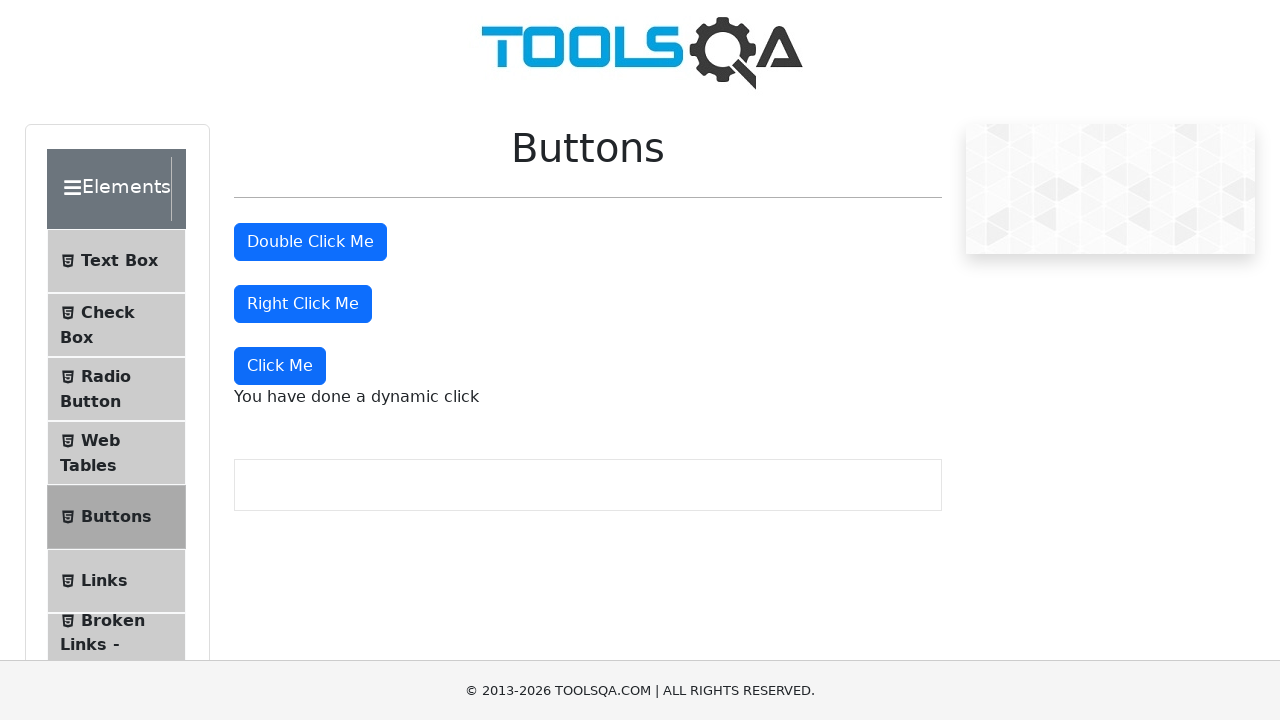

Dynamic message appeared after button click
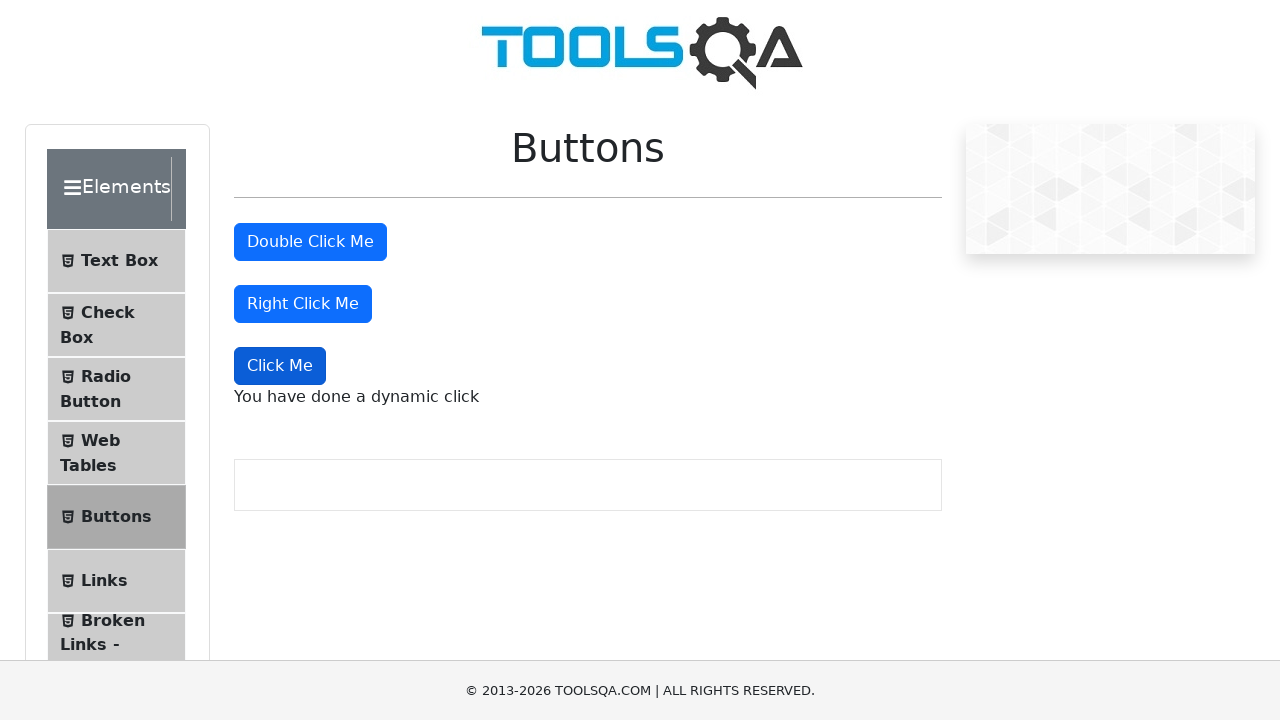

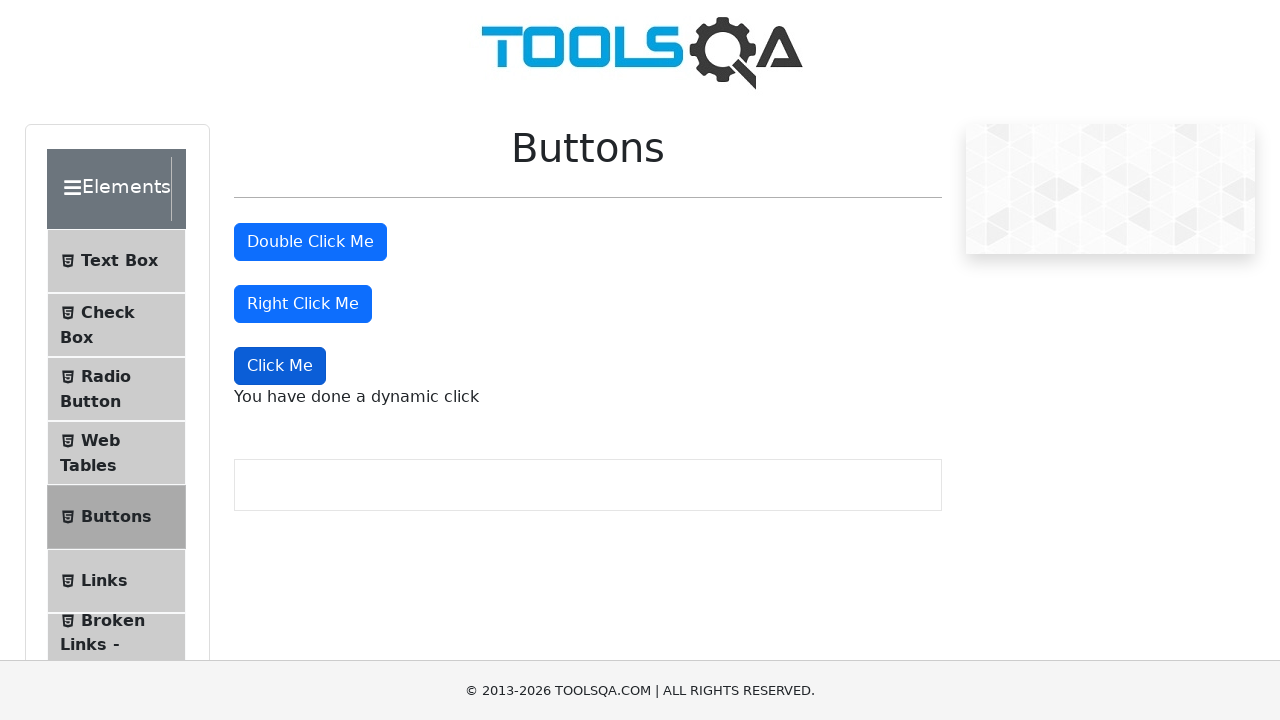